Tests navigation to the Selenide examples GitHub page by clicking the link and verifying the page loads

Starting URL: https://selenide.org/quick-start.html

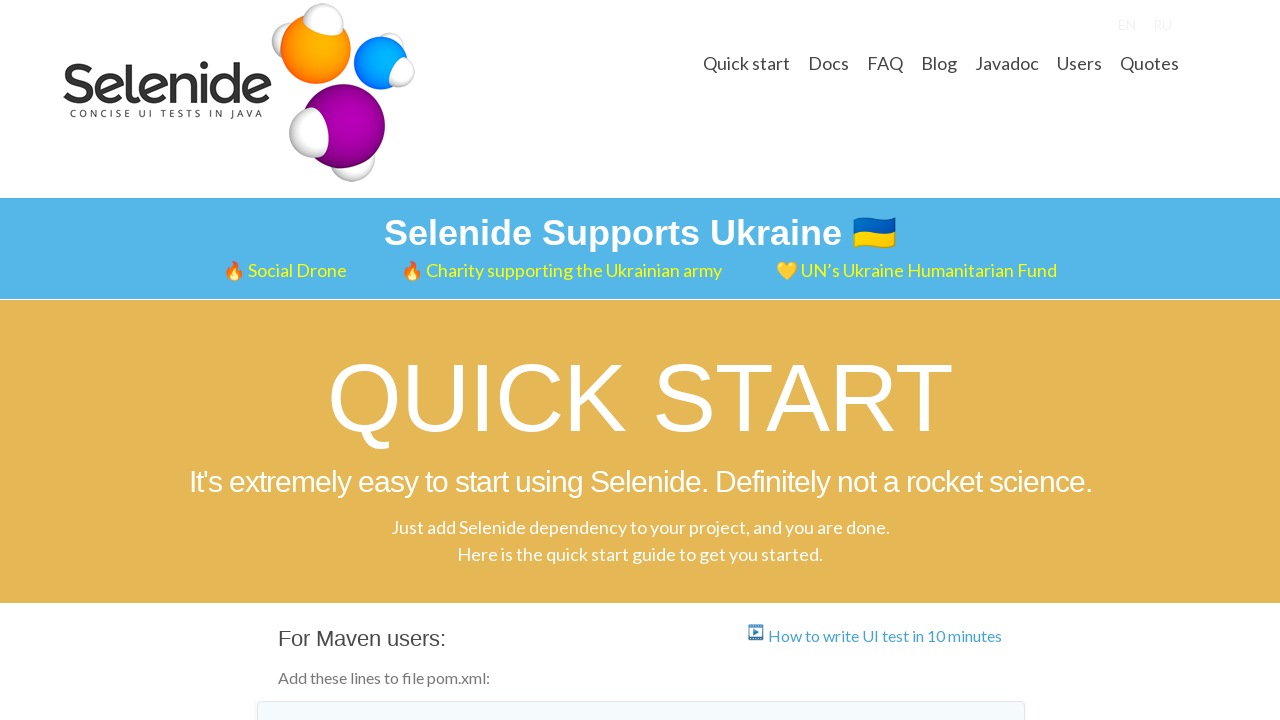

Clicked 'Selenide examples' link with force click at (423, 361) on a:has-text('Selenide examples')
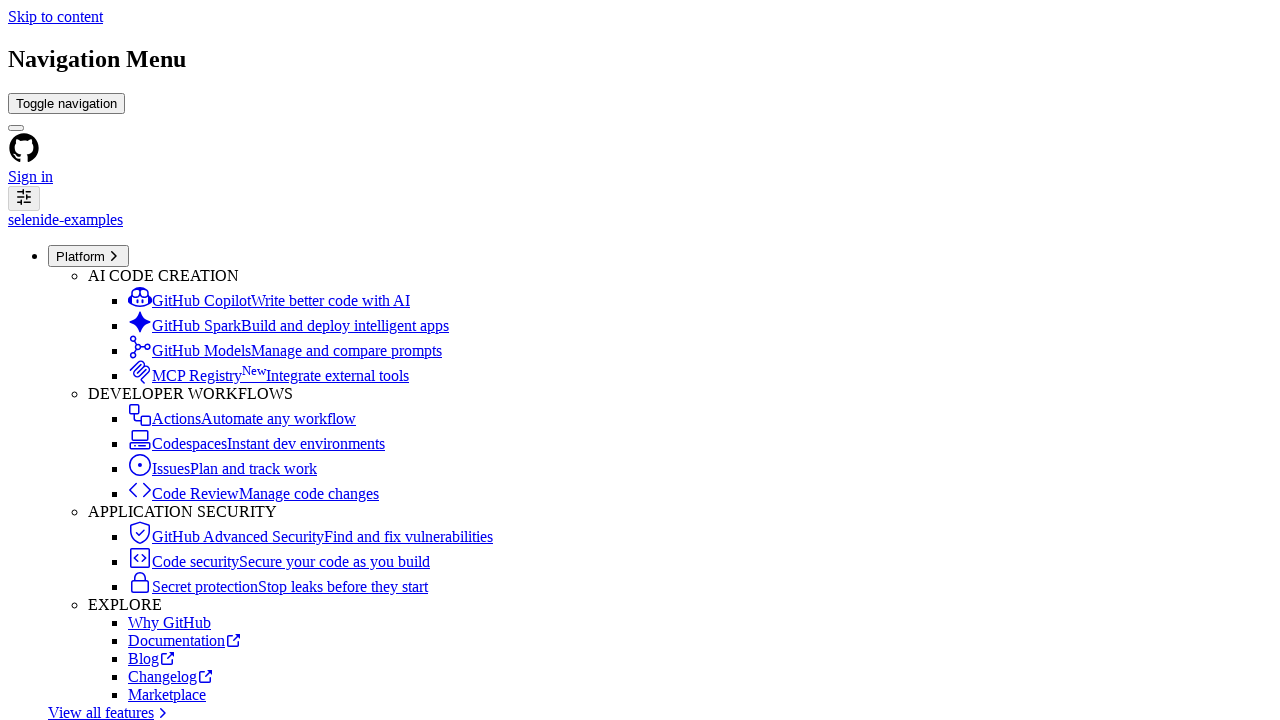

Waited for organization heading to become visible
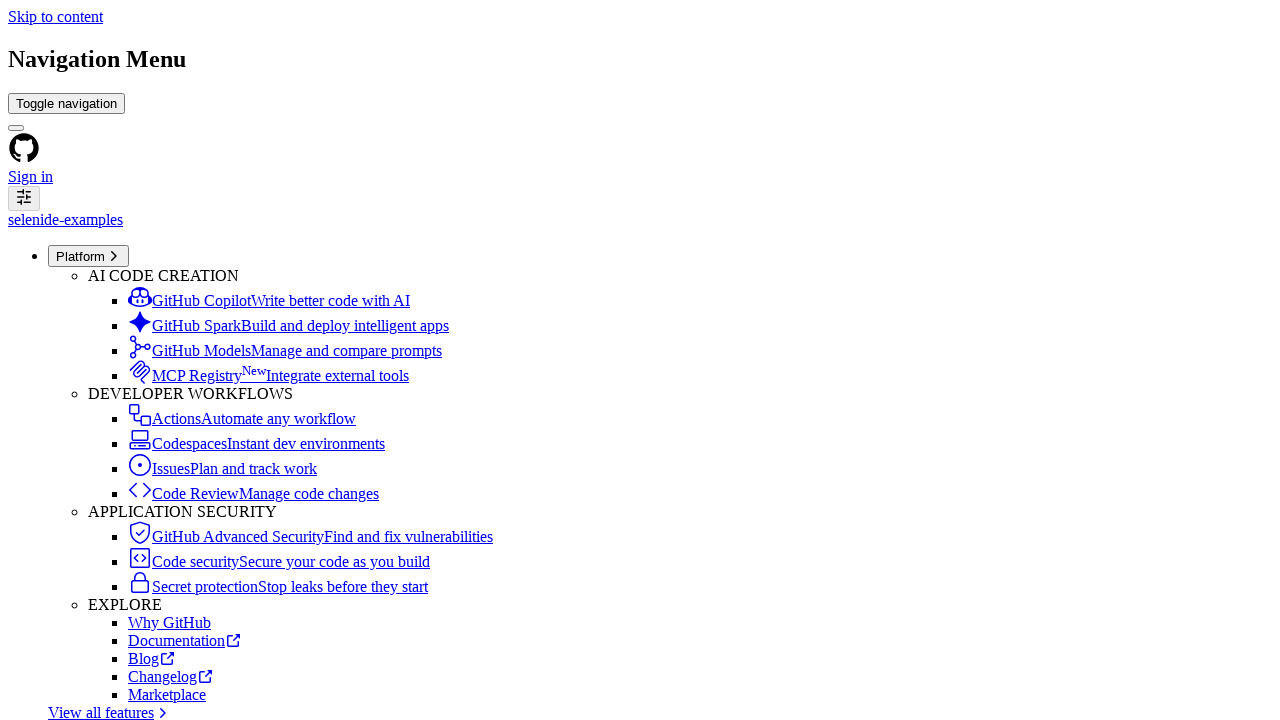

Verified 'Selenide examples' text is present in organization heading
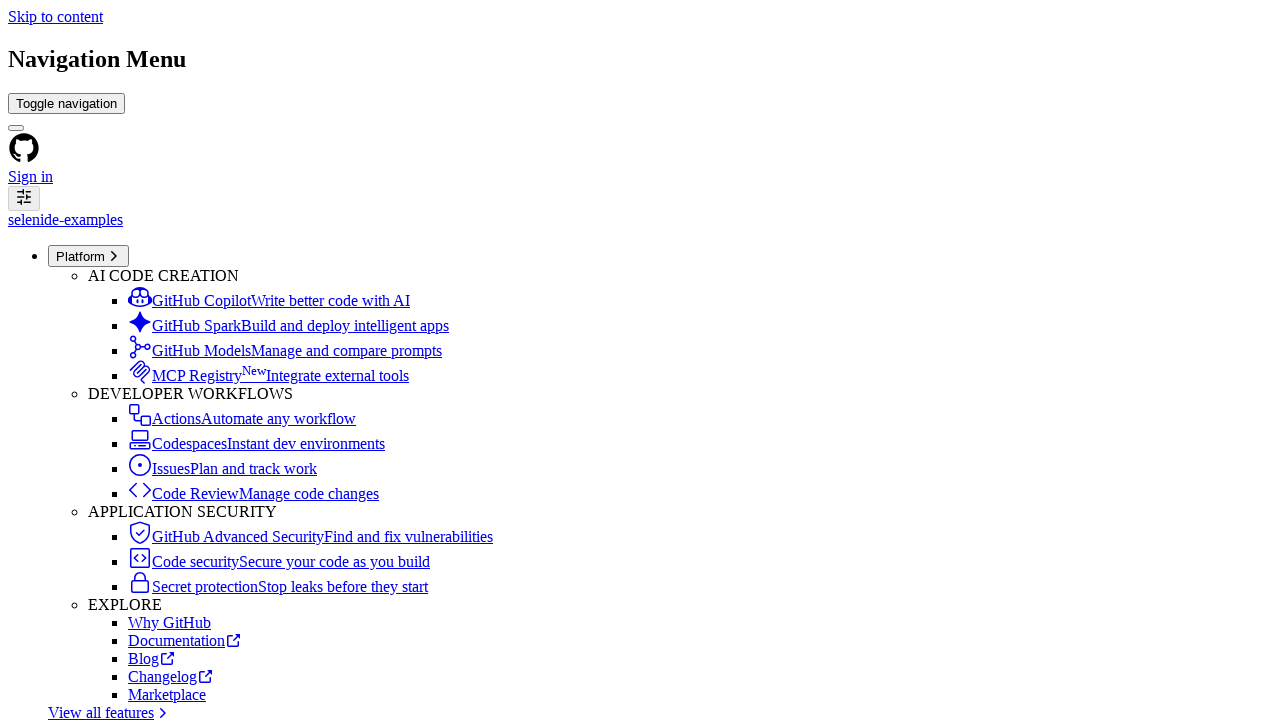

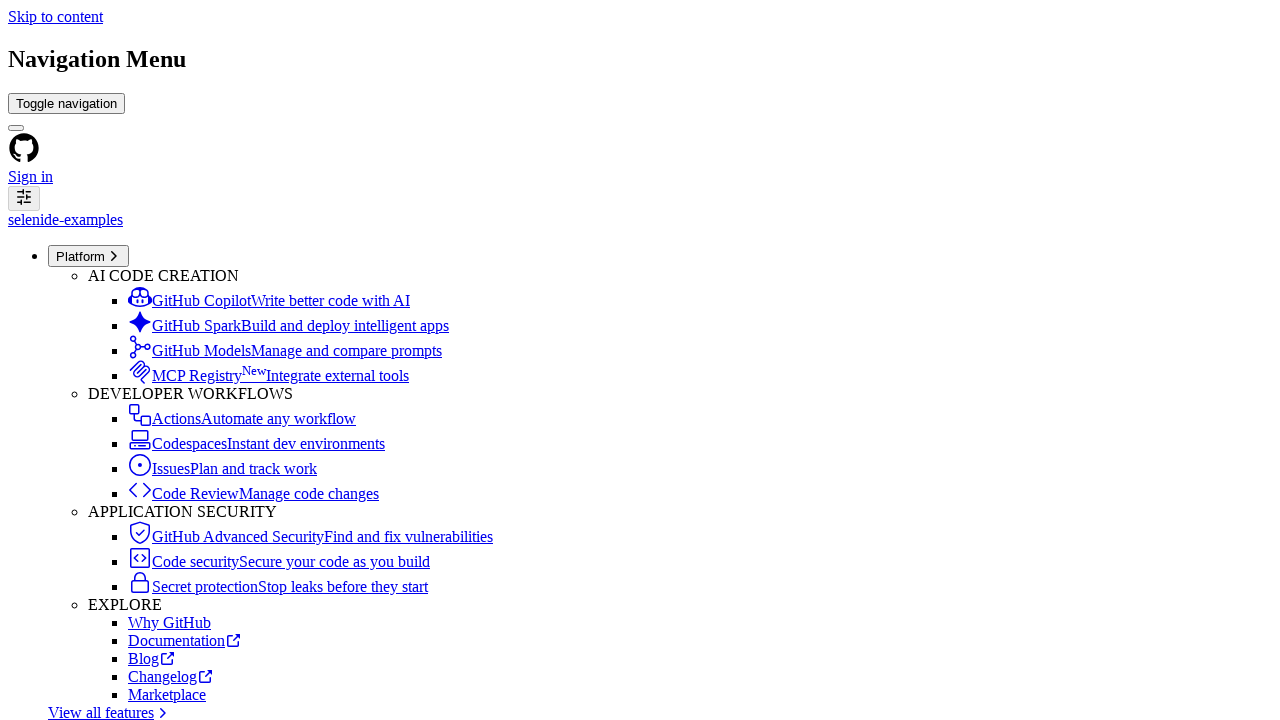